Tests dropdown selection functionality by selecting a value from a multi-select superhero dropdown and selecting the first fruit from a fruits dropdown.

Starting URL: https://letcode.in/dropdowns

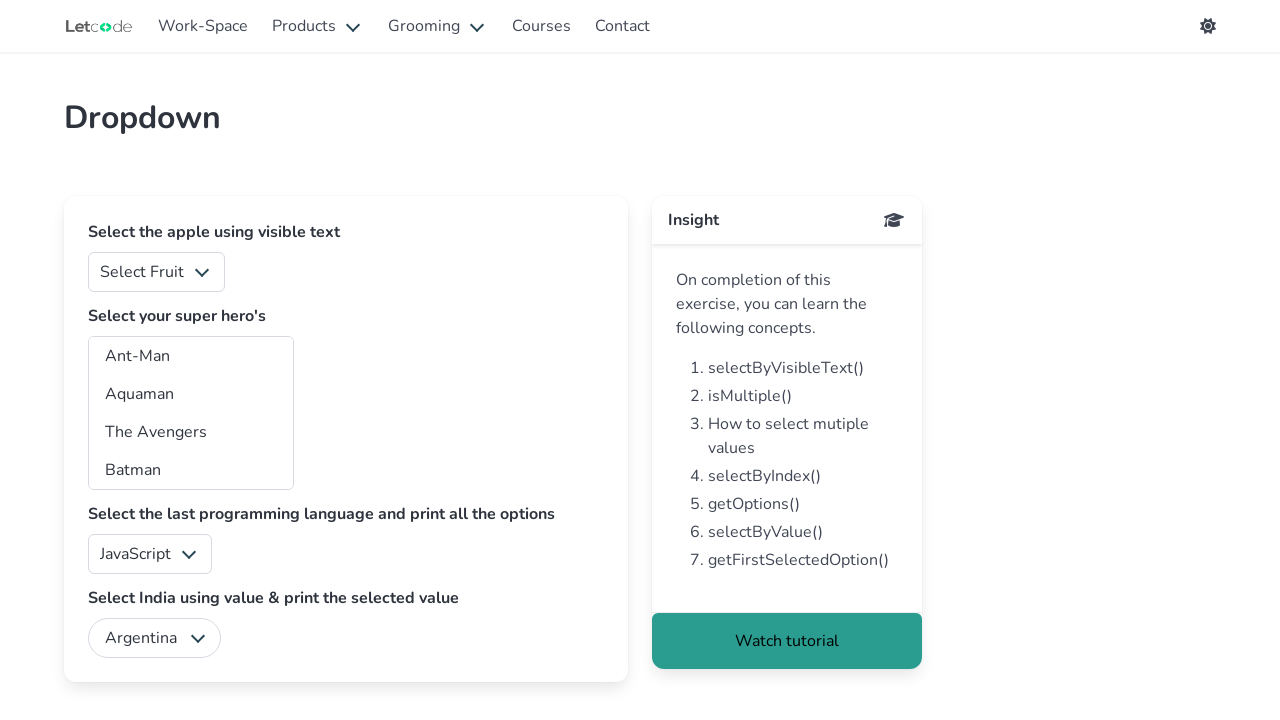

Waited for page to fully load
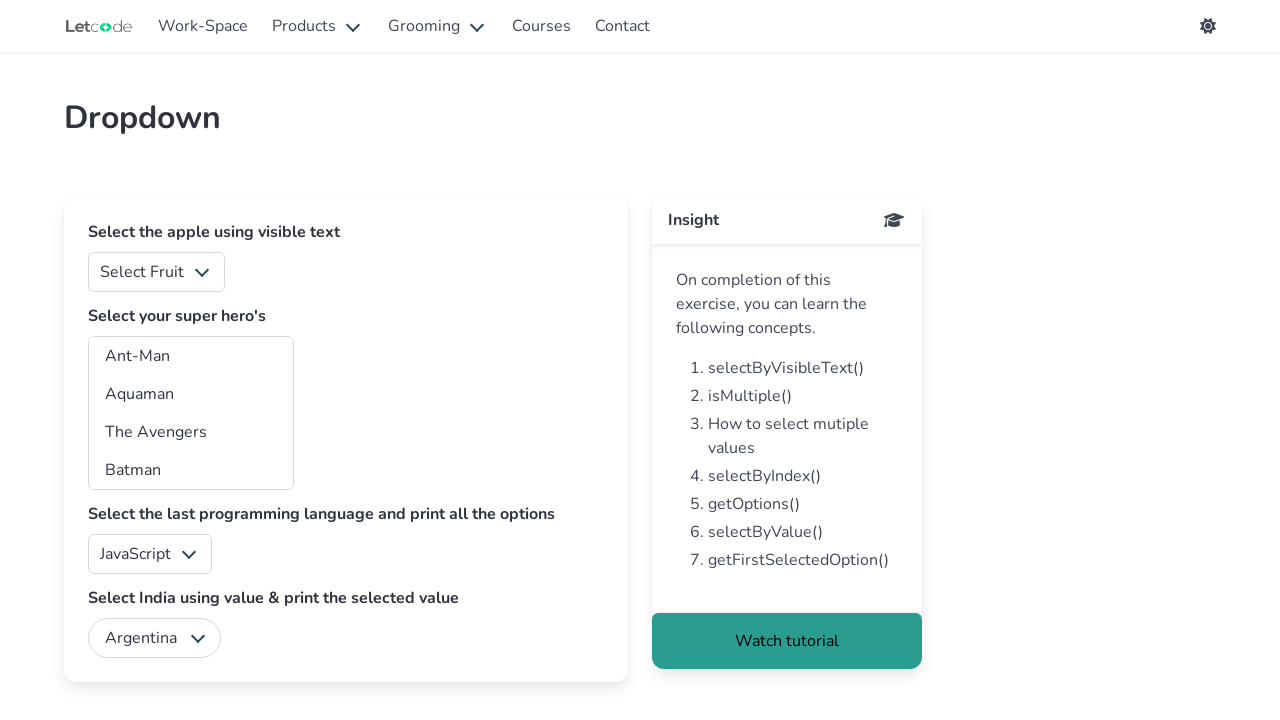

Selected 'dd' from multi-select superheroes dropdown on #superheros
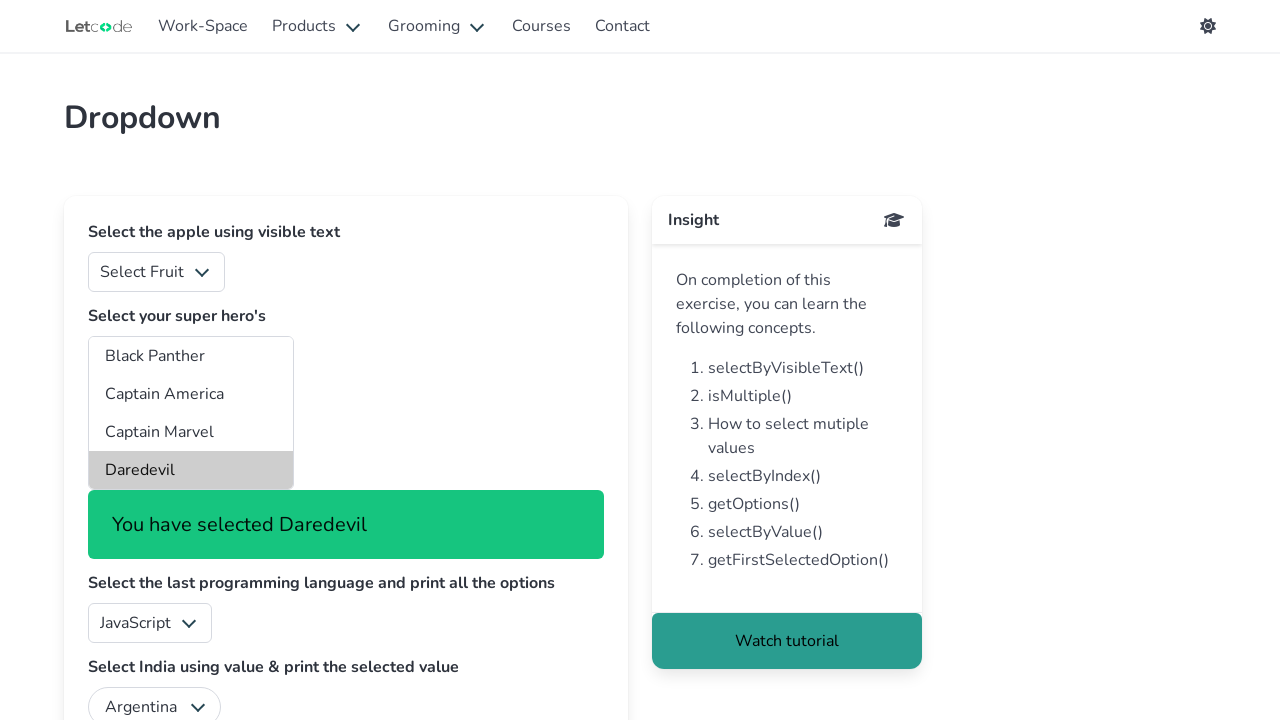

Clicked fruits dropdown at (156, 272) on #fruits
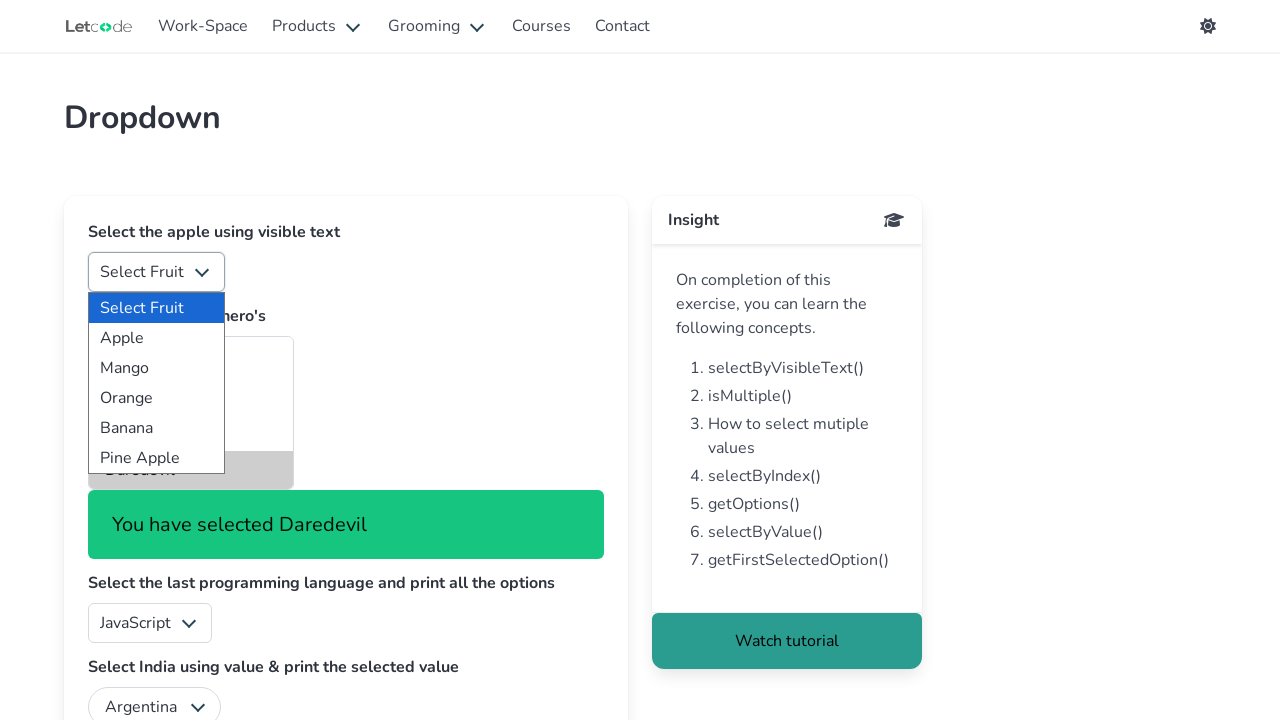

Selected first fruit (index 0) from fruits dropdown on #fruits
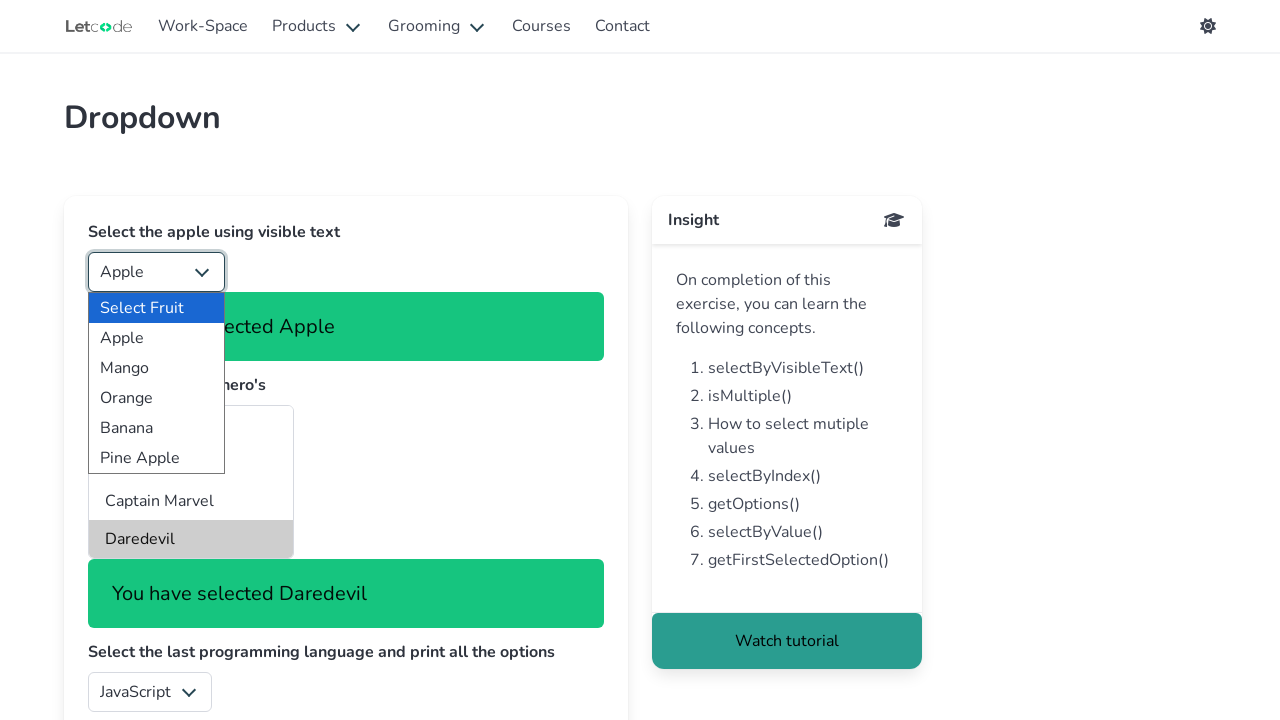

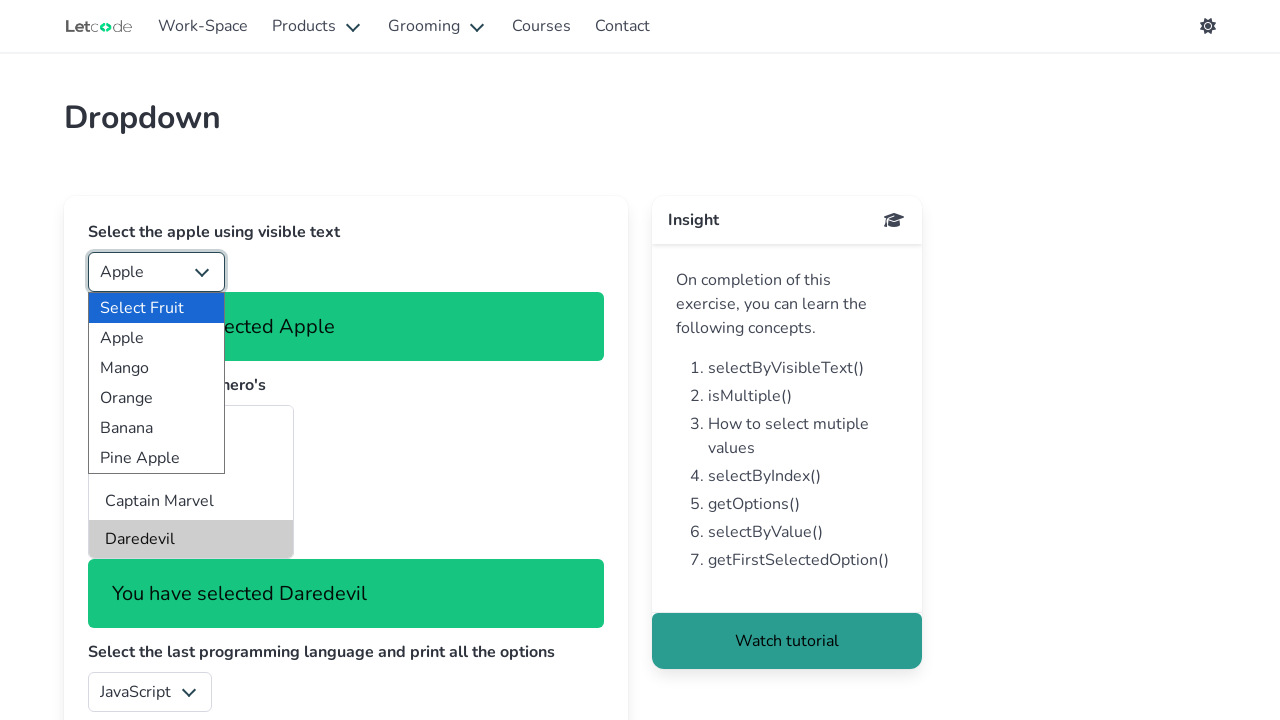